Tests that a saved change to an employee's name persists when switching between employees

Starting URL: https://devmountain-qa.github.io/employee-manager/1.2_Version/index.html

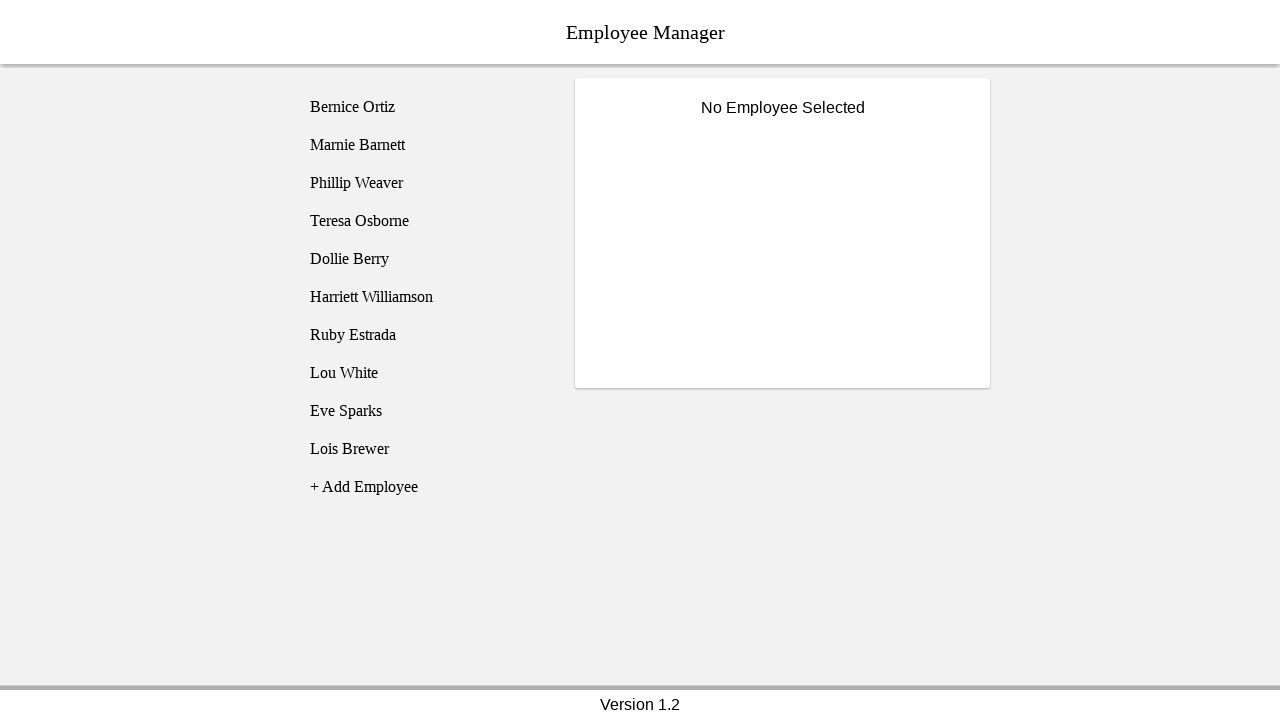

Clicked on Bernice Ortiz employee at (425, 107) on [name='employee1']
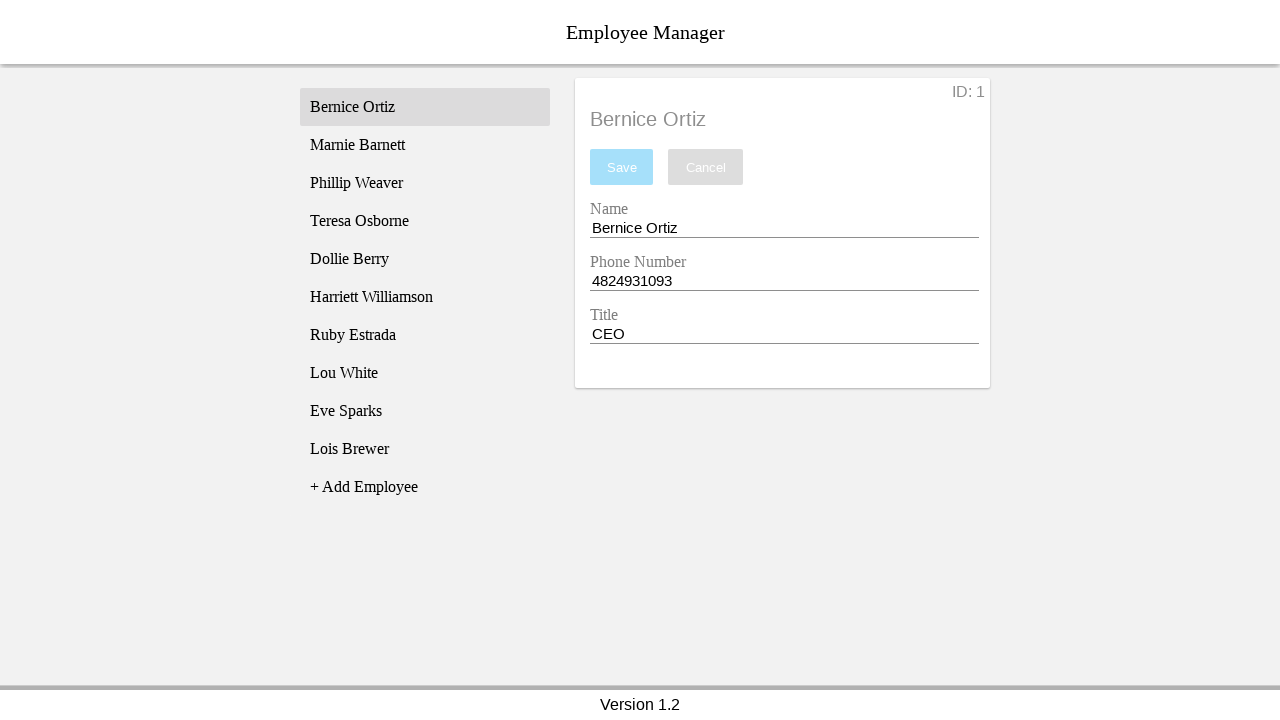

Name input field became visible
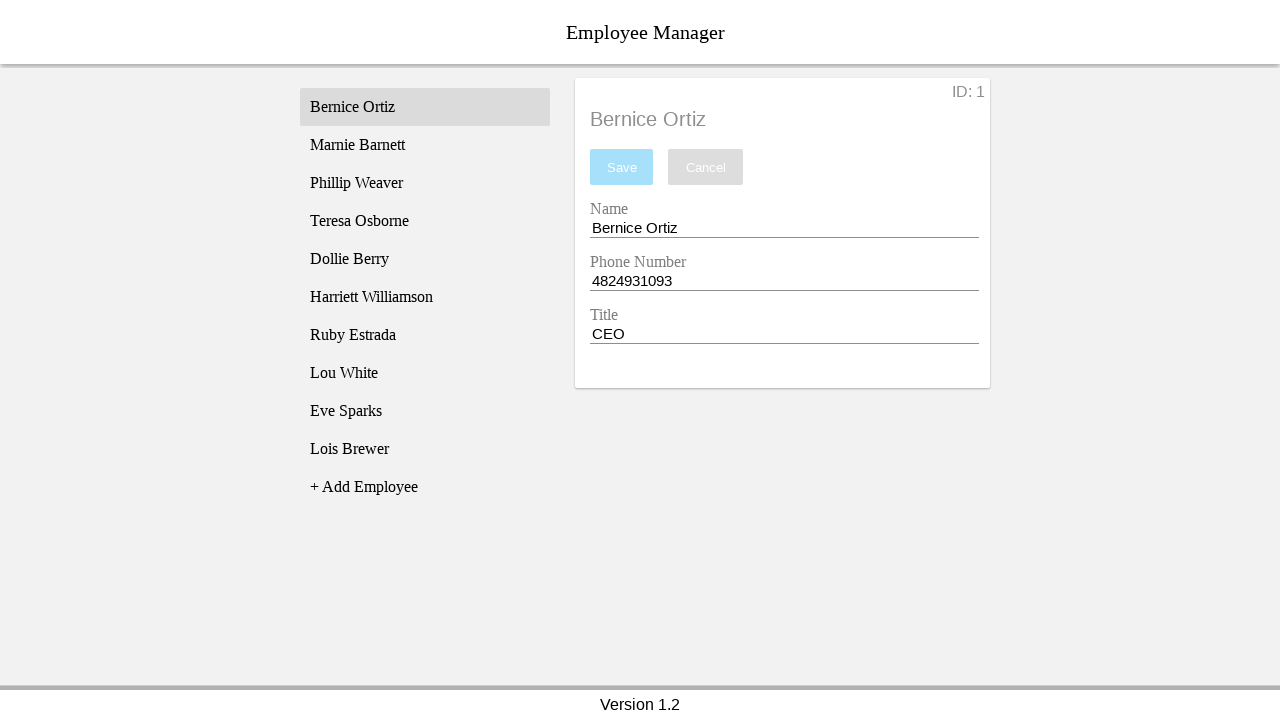

Filled name field with 'Test Name' on [name='nameEntry']
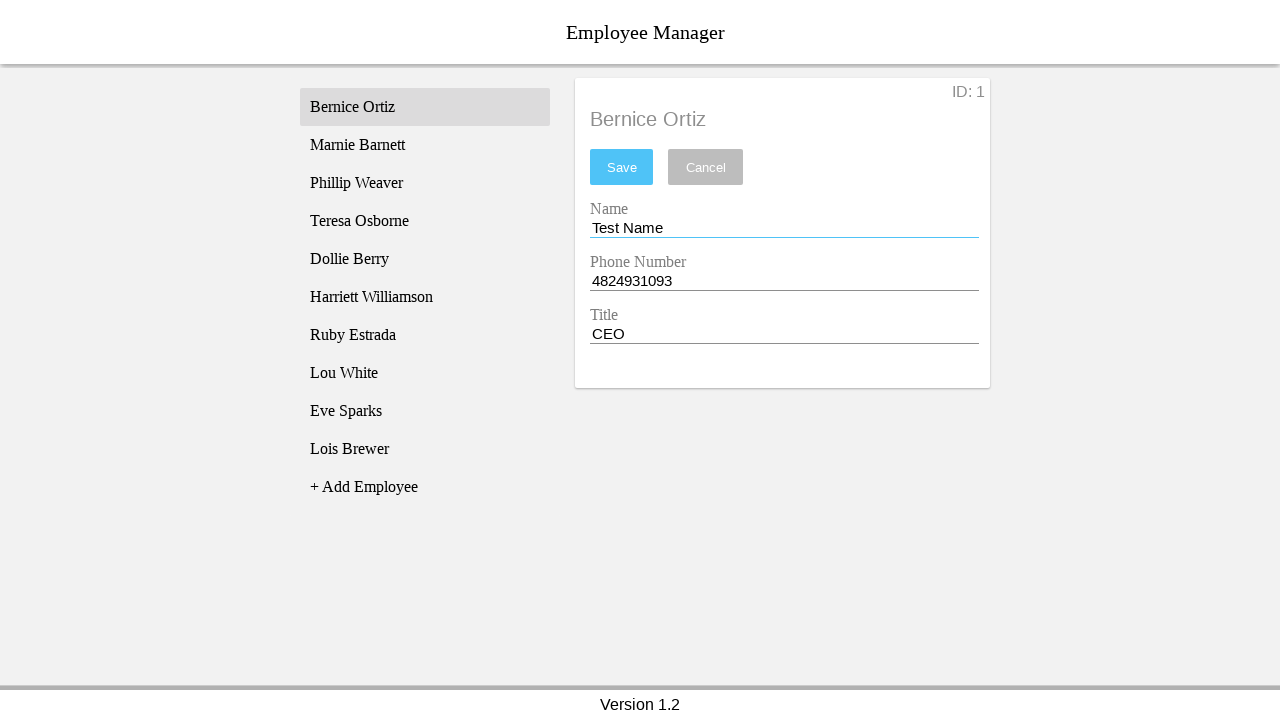

Clicked save button to save name change at (622, 167) on #saveBtn
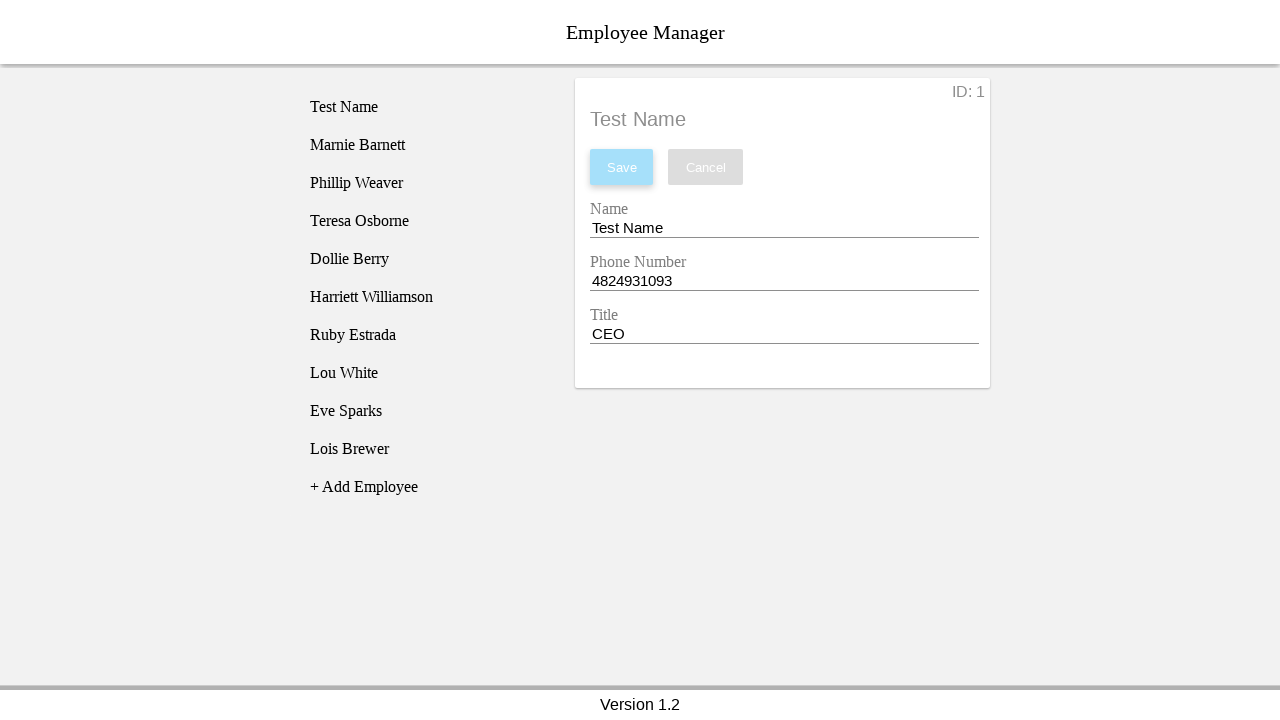

Clicked on Phillip Weaver employee at (425, 183) on [name='employee3']
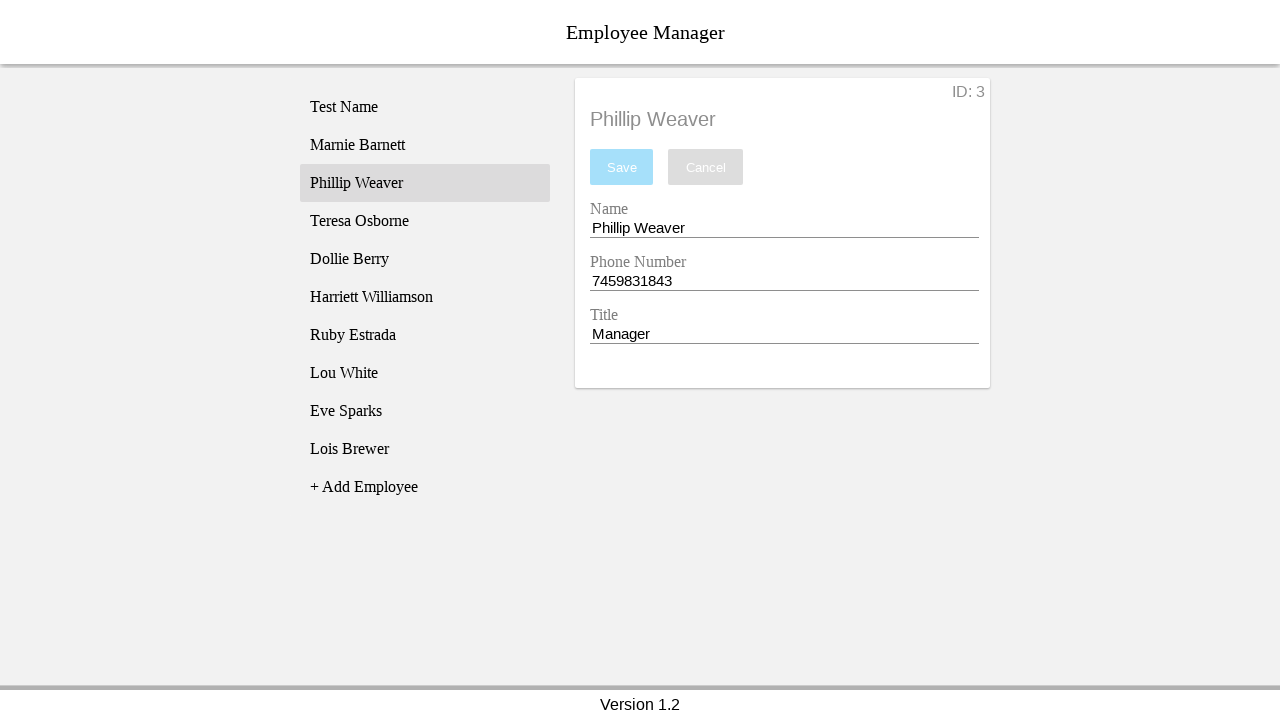

Waited 500ms for employee switch to complete
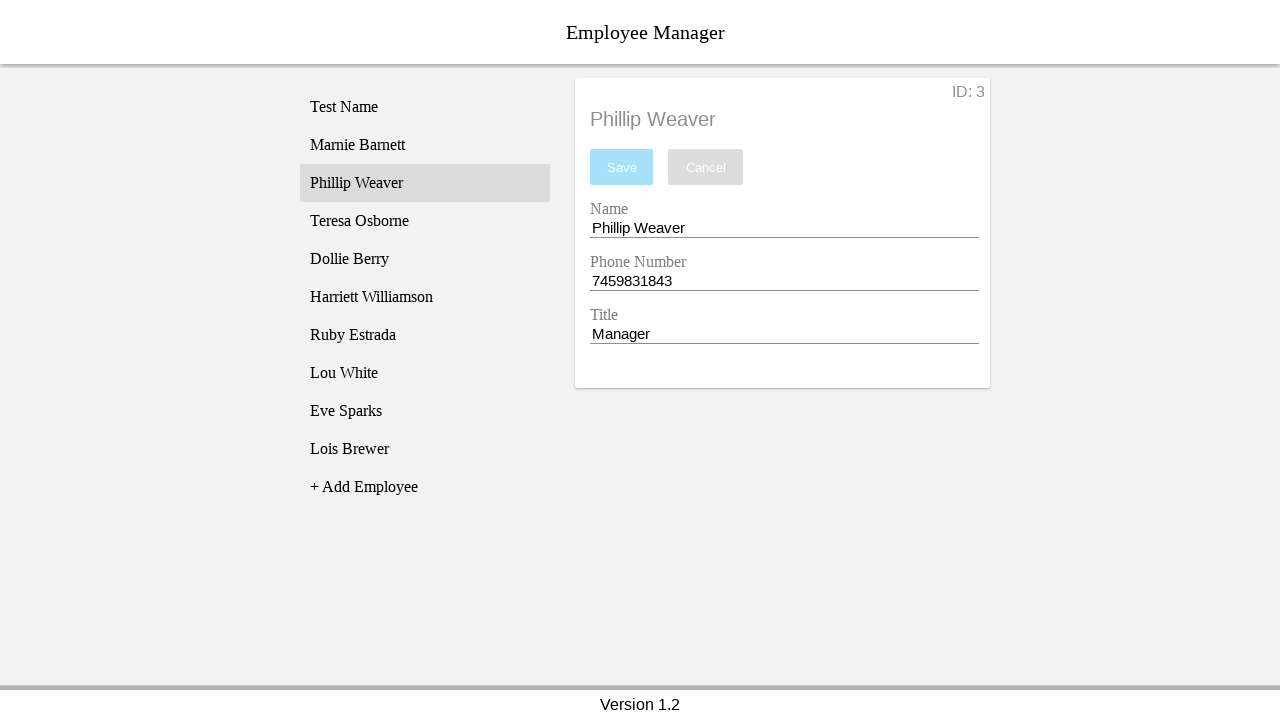

Clicked back on Bernice Ortiz to verify name change persisted at (425, 107) on [name='employee1']
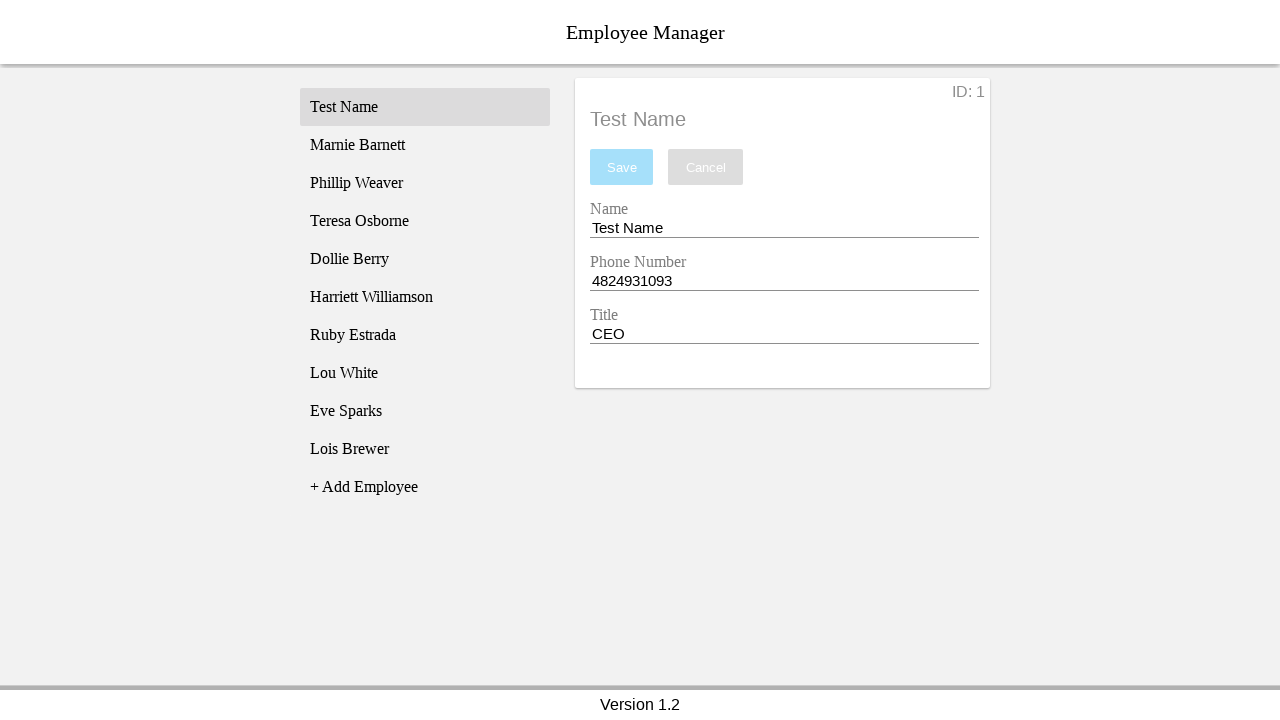

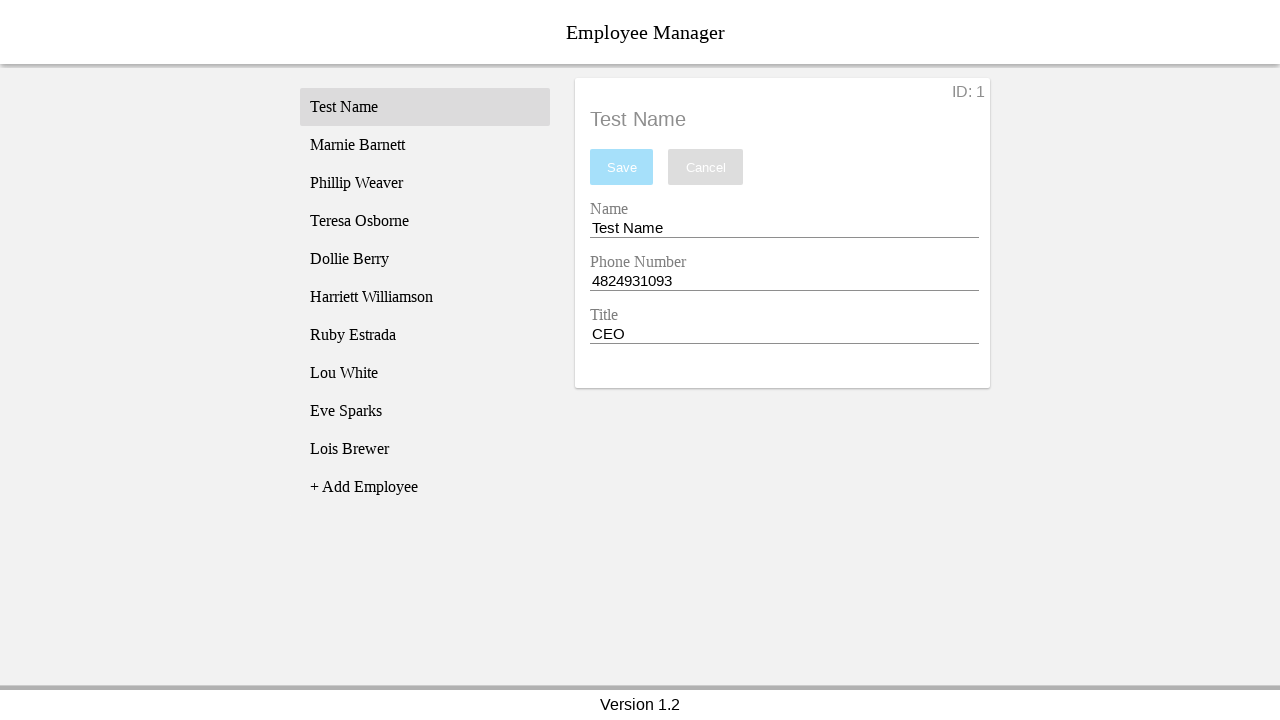